Tests jQuery UI draggable functionality by dragging an element to a new position within an iframe

Starting URL: https://jqueryui.com/draggable/

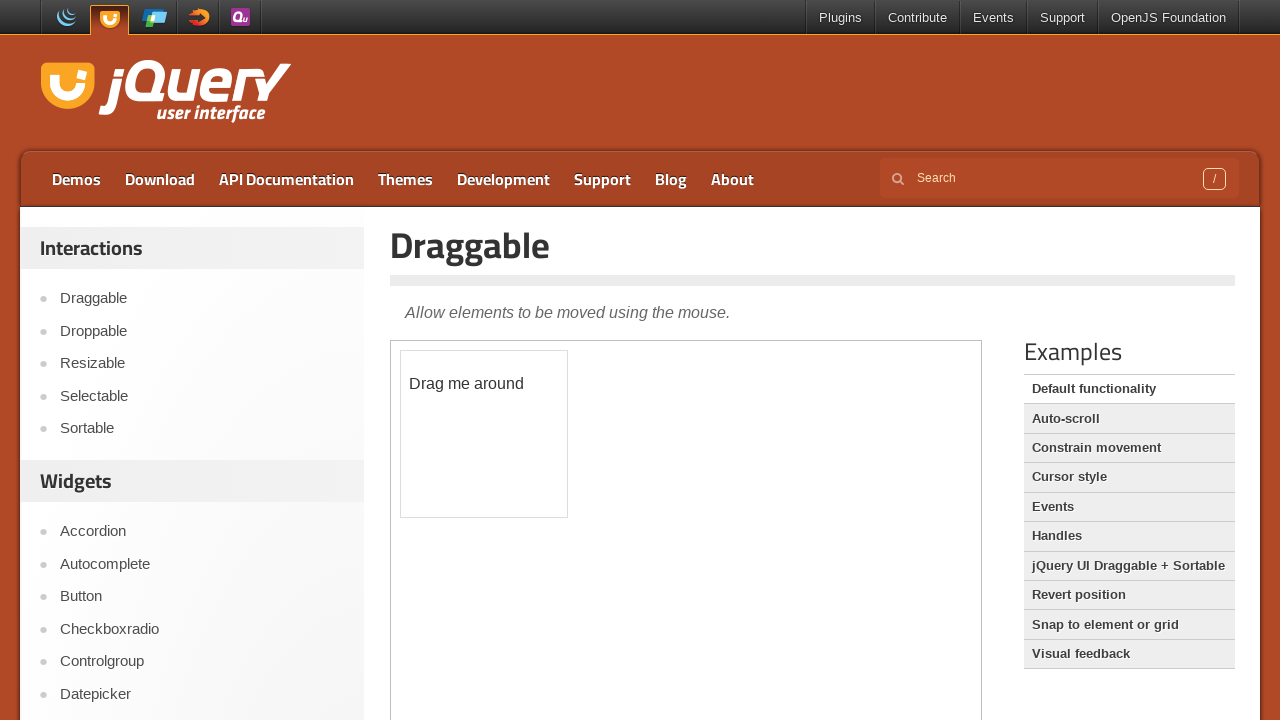

Located the demo iframe containing draggable element
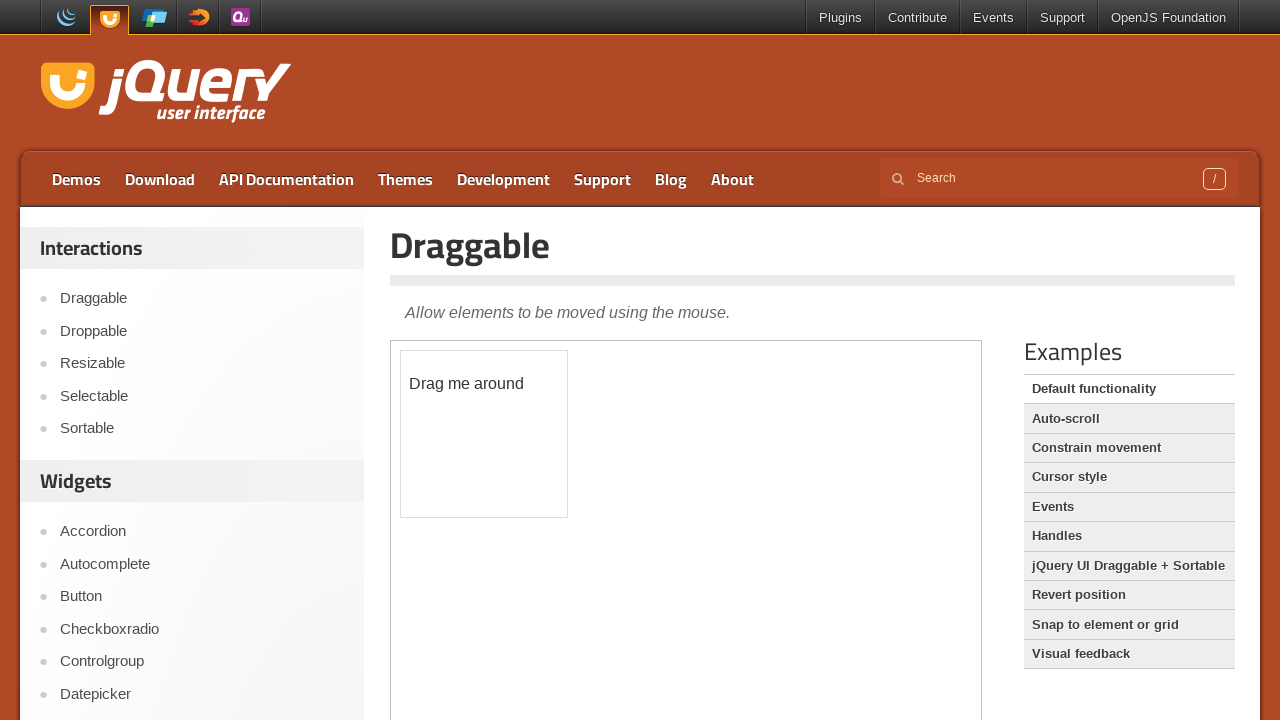

Located the draggable element within the iframe
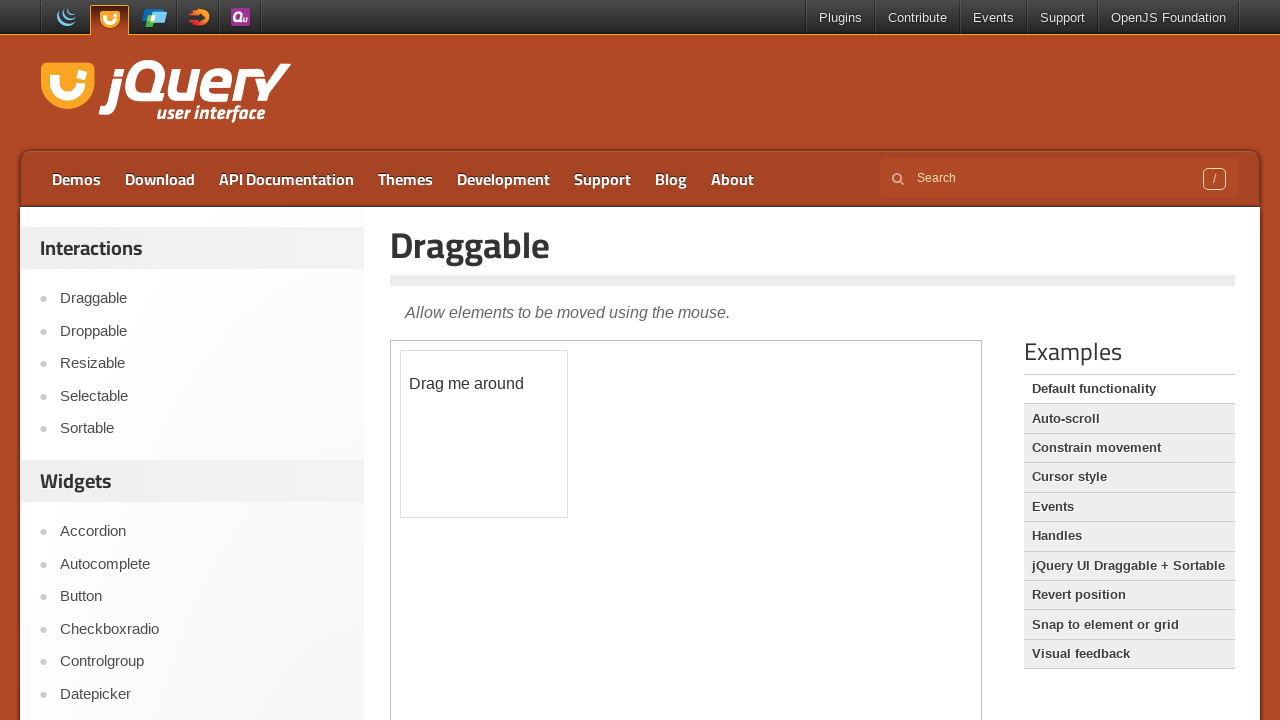

Dragged the element to new position (x: 22, y: 34) at (423, 385)
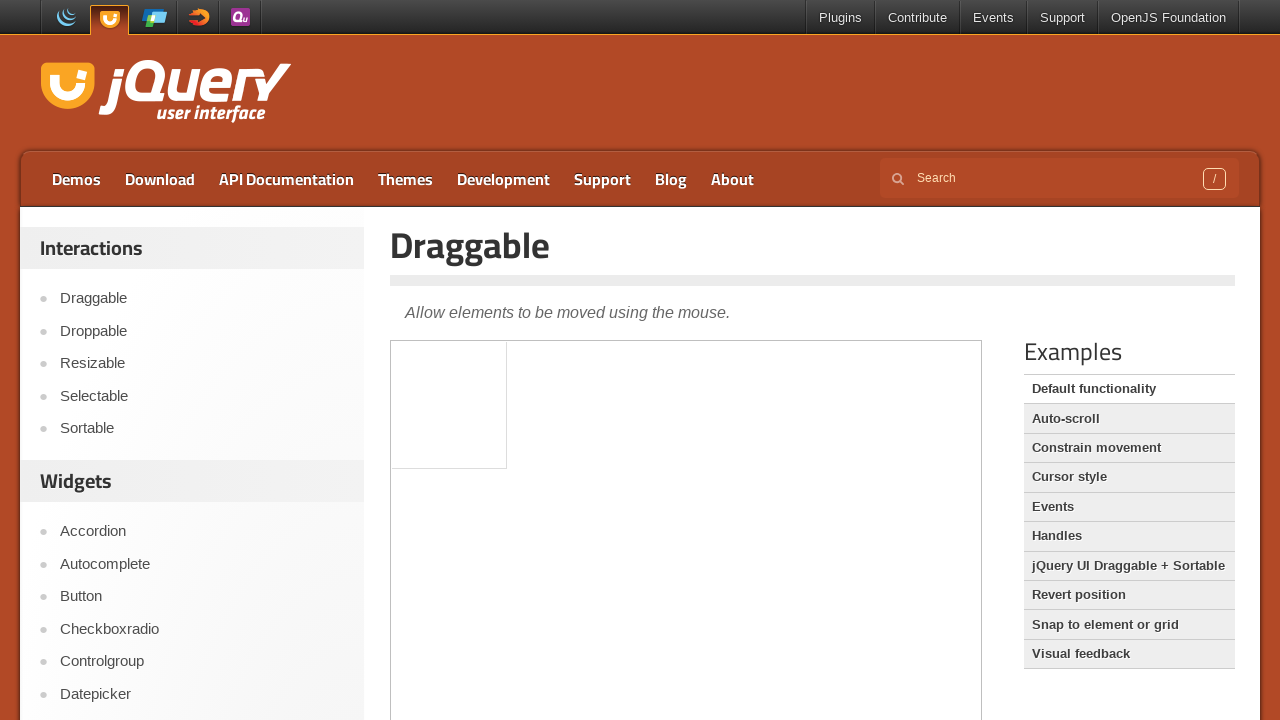

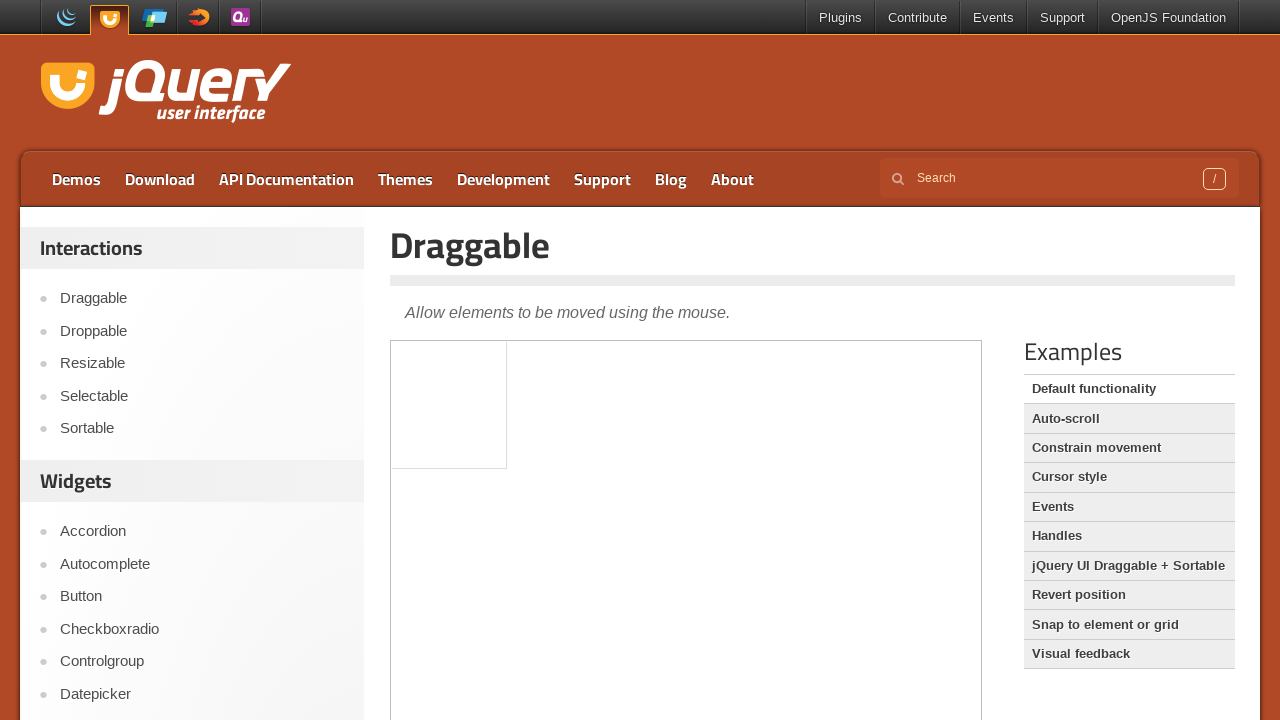